Tests an editable/searchable dropdown component by typing a search term and selecting an item from the filtered results.

Starting URL: https://react.semantic-ui.com/maximize/dropdown-example-search-selection/

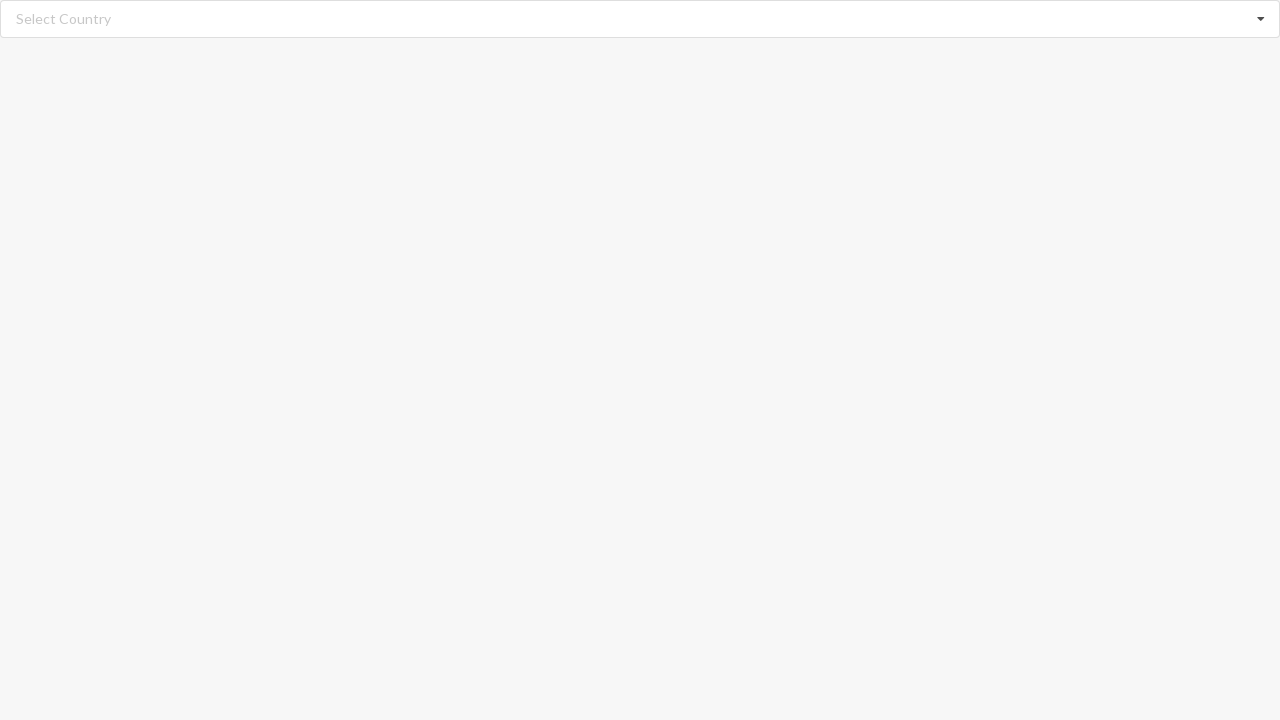

Typed 'Bangladesh' in the editable dropdown search field on input.search
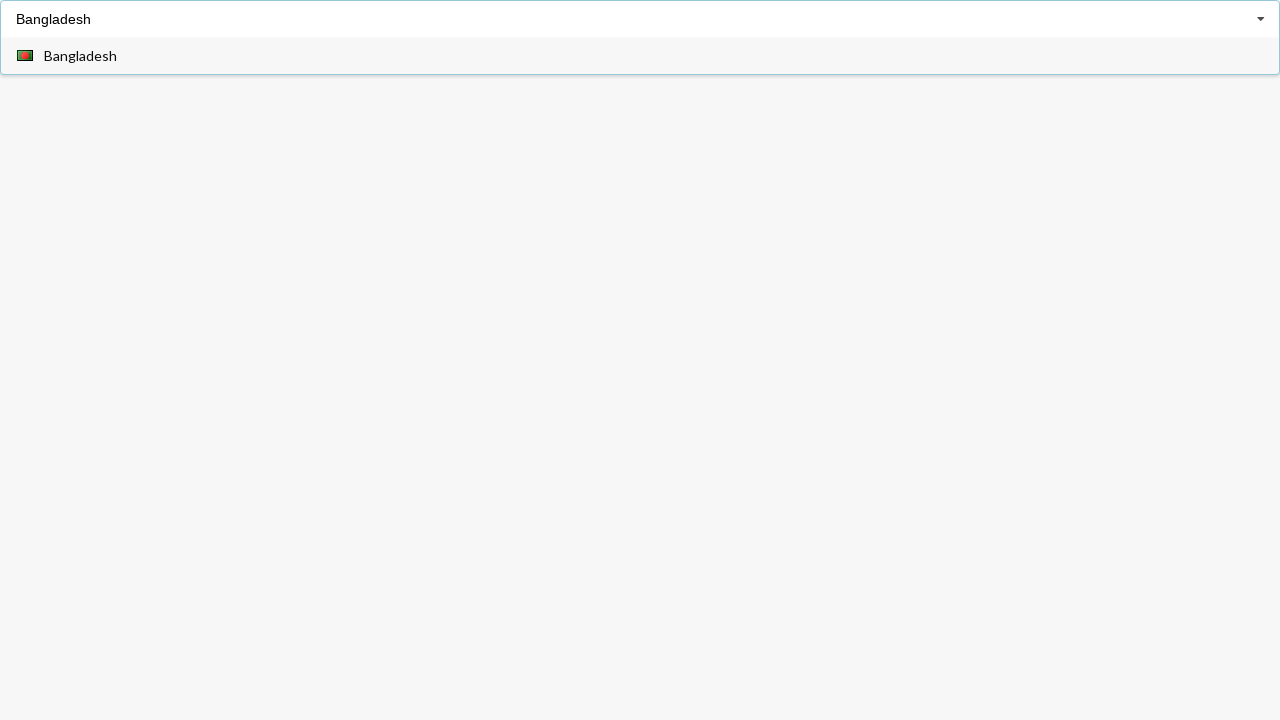

Dropdown options list appeared after typing search term
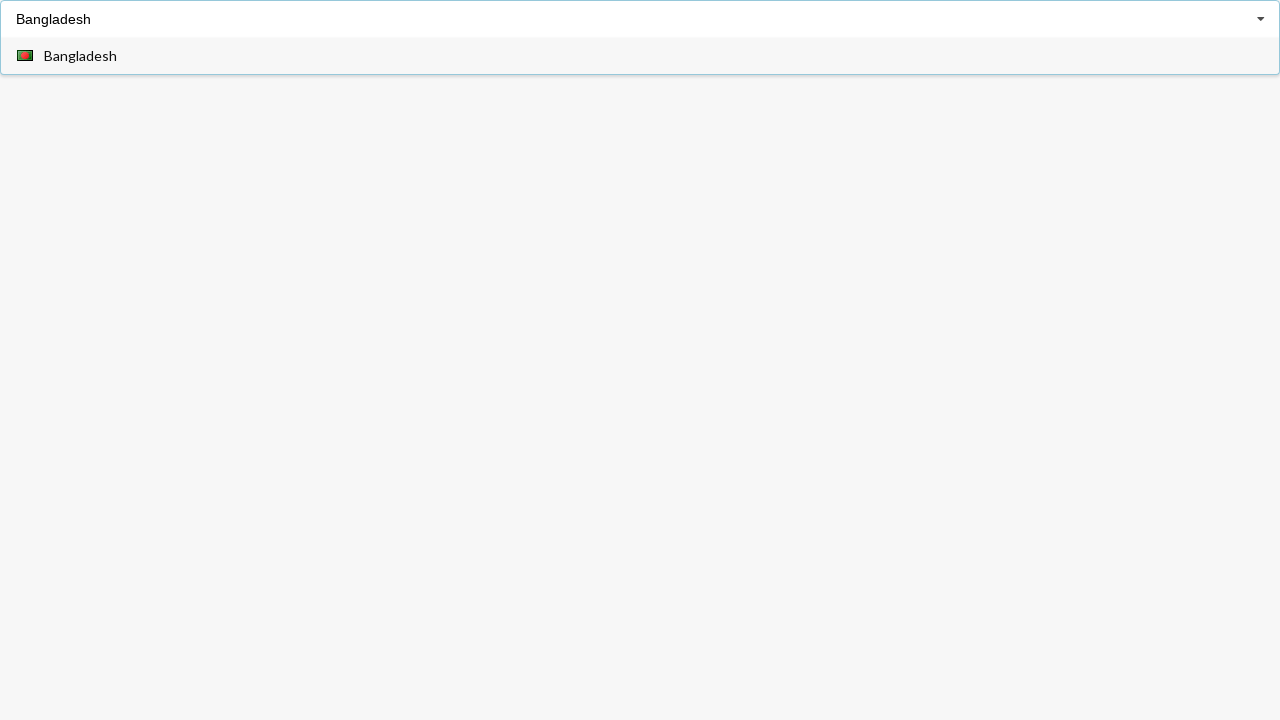

Selected 'Bangladesh' from the filtered dropdown results at (640, 56) on div[role='option']:has-text('Bangladesh')
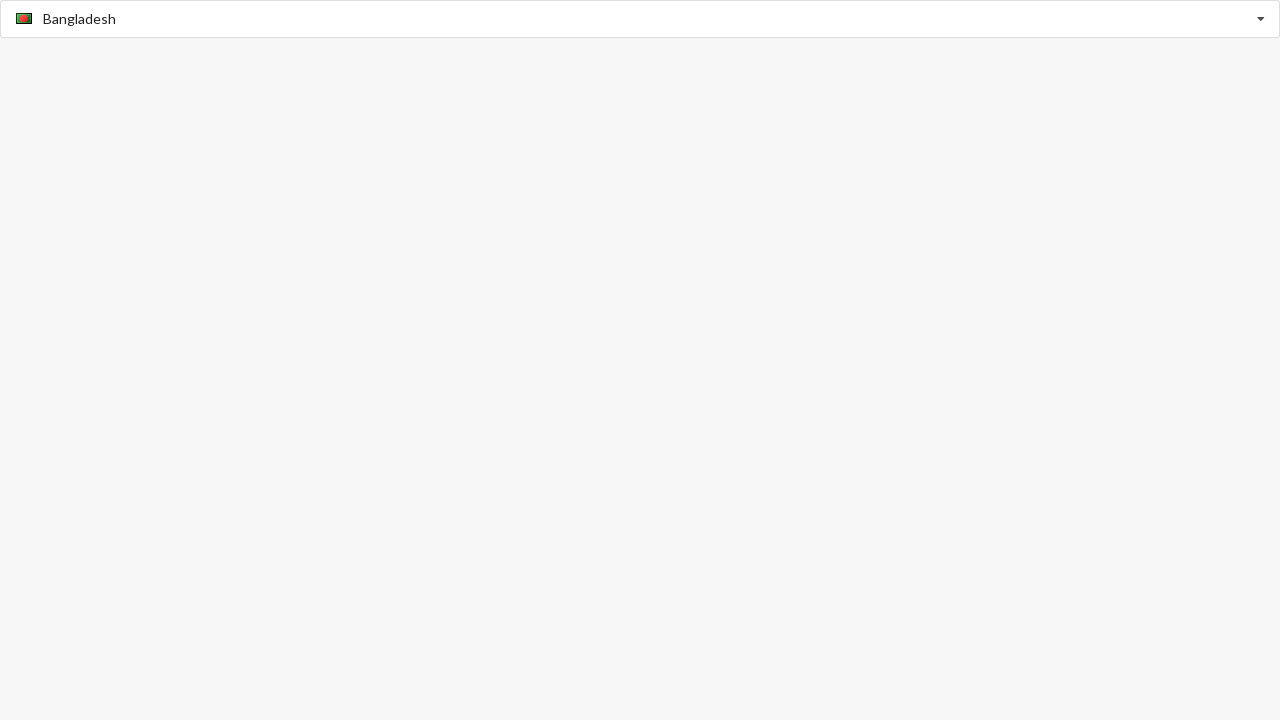

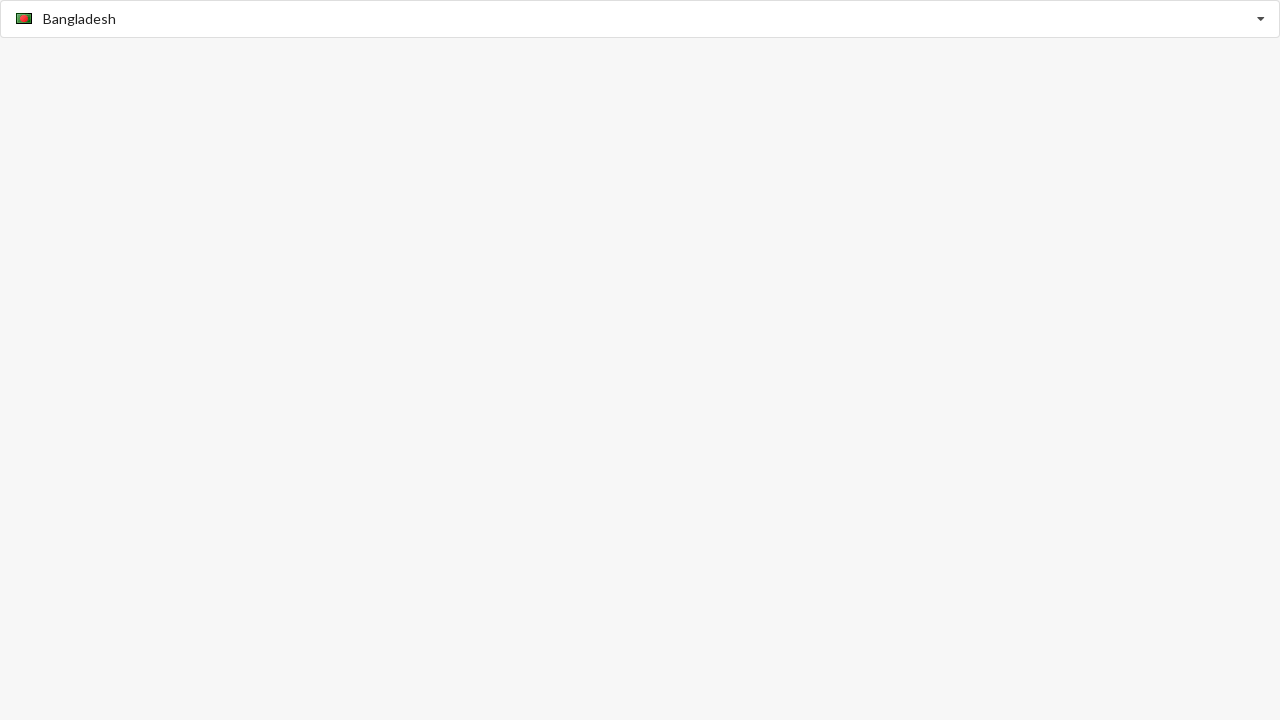